Tests the text box form on DemoQA by filling in user name, email, current address, and permanent address fields with randomly generated data

Starting URL: https://demoqa.com/text-box

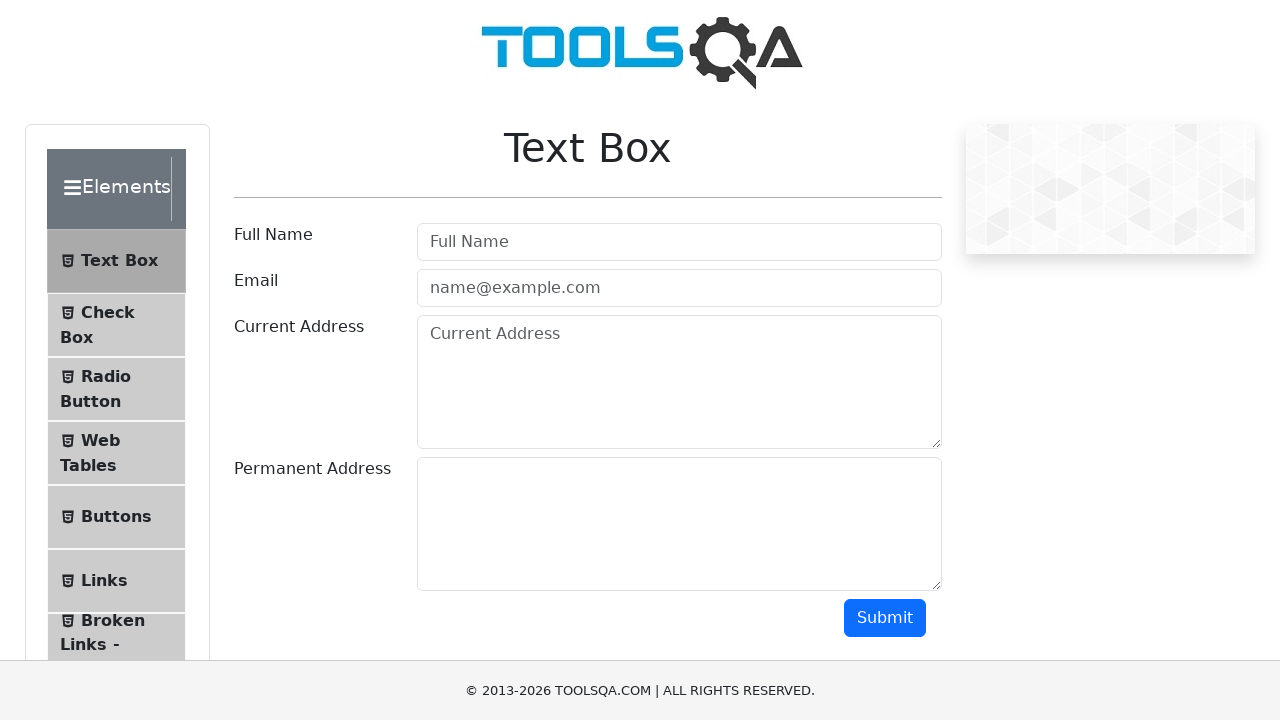

Filled user name field with 'Jennifer Martinez' on #userName
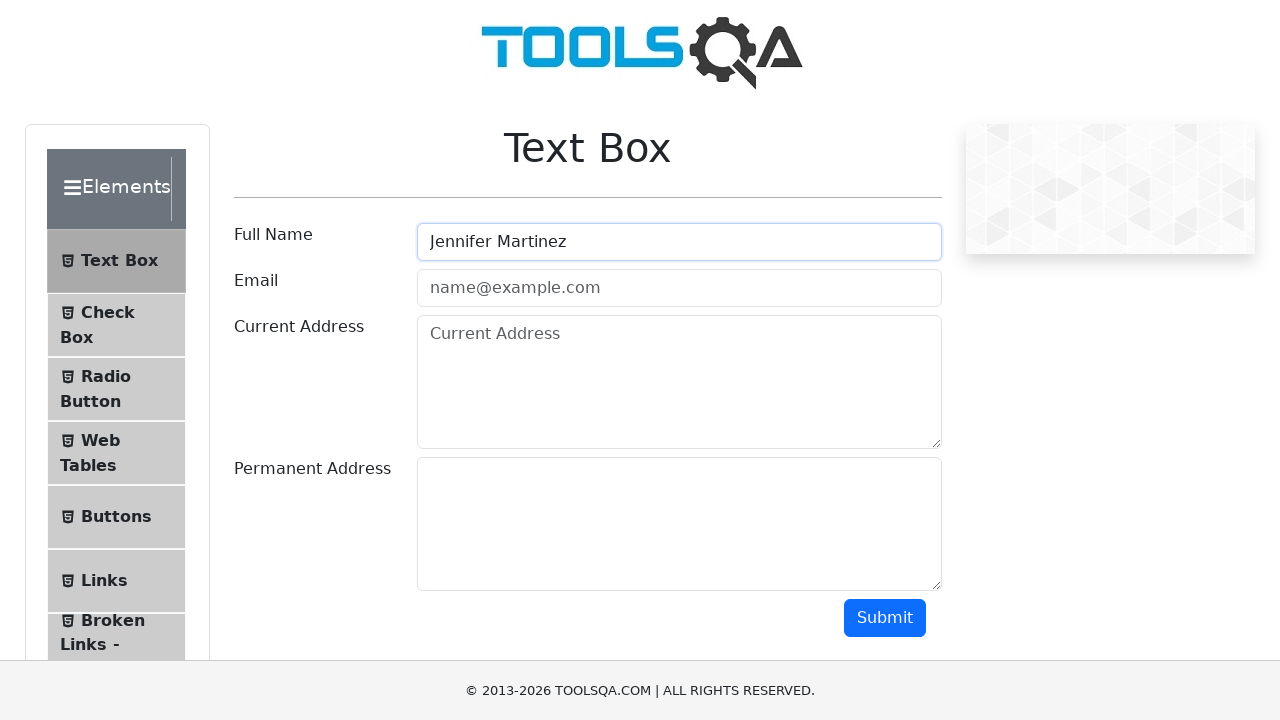

Filled user email field with 'jennifer.martinez@testmail.com' on #userEmail
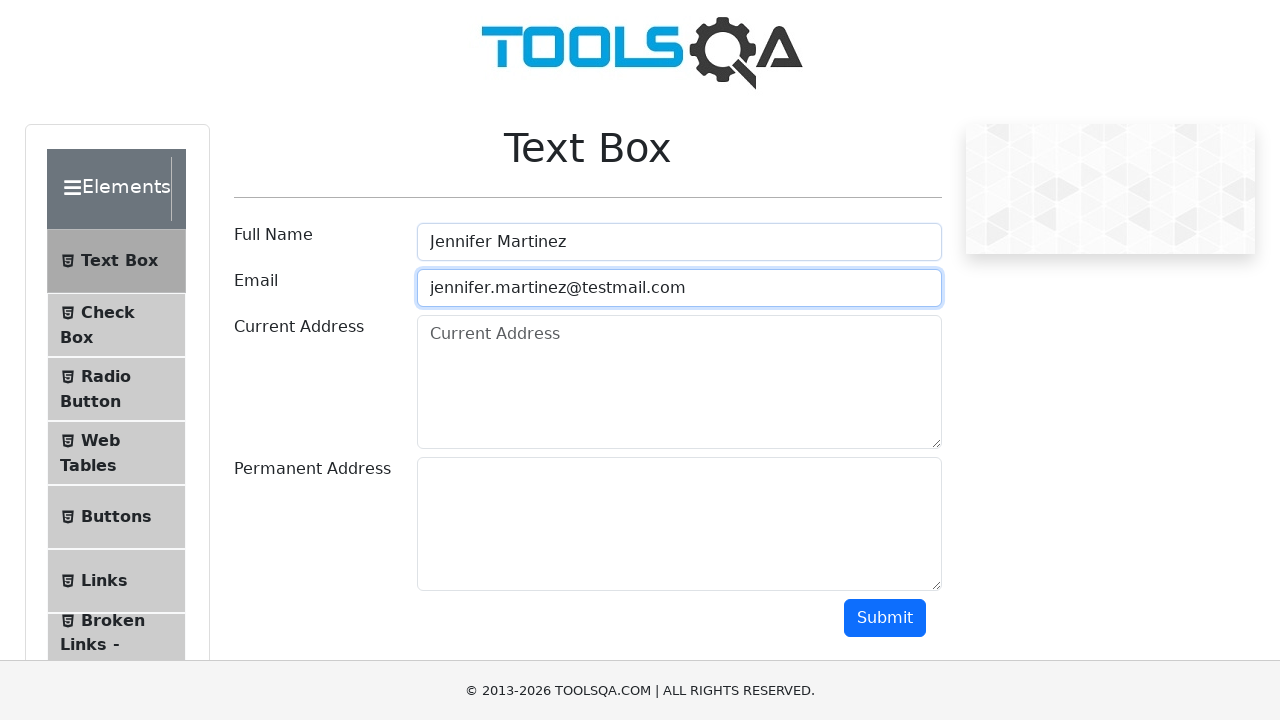

Filled current address field with '742 Evergreen Terrace, Springfield, IL 62704' on #currentAddress
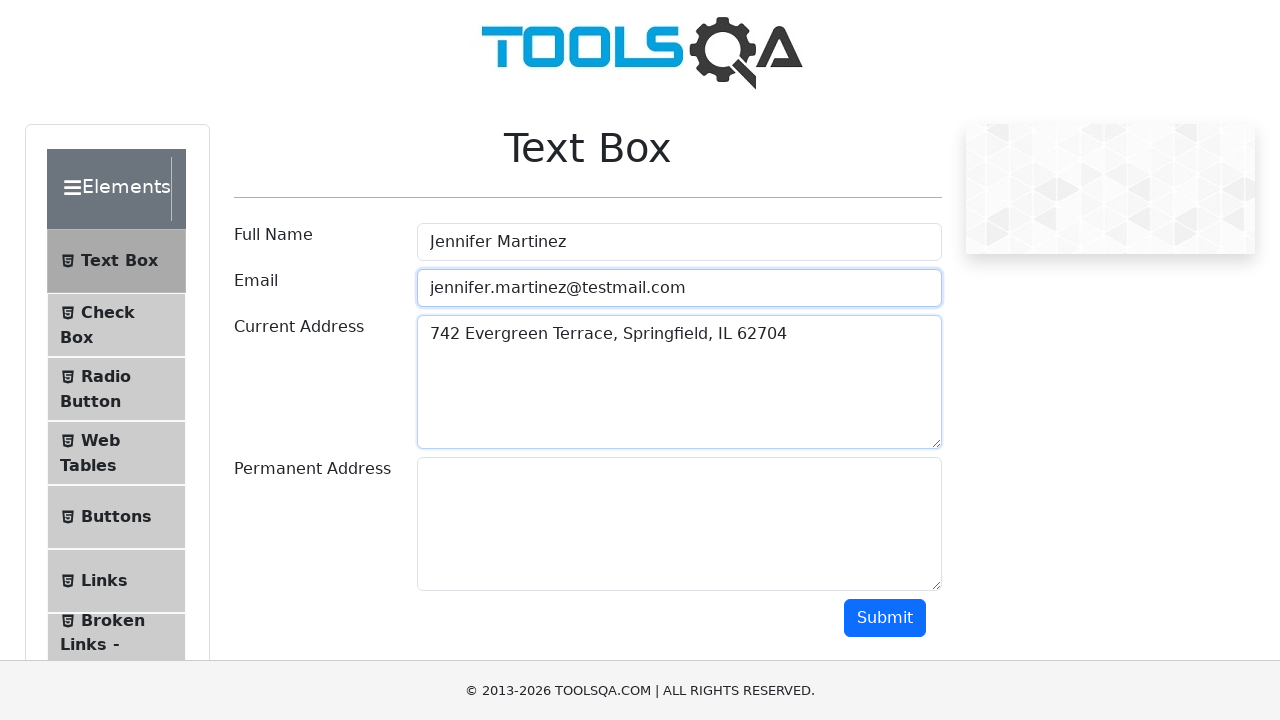

Filled permanent address field with '1234 Oak Avenue, Chicago, IL 60601' on #permanentAddress
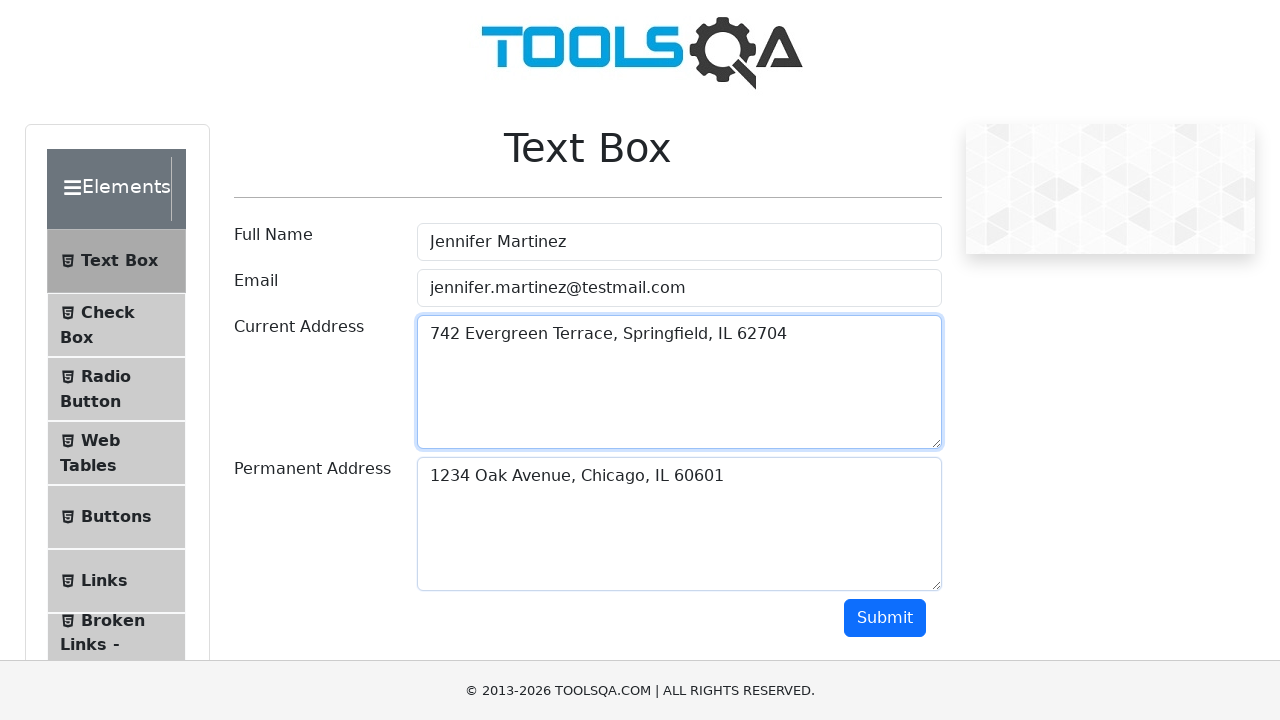

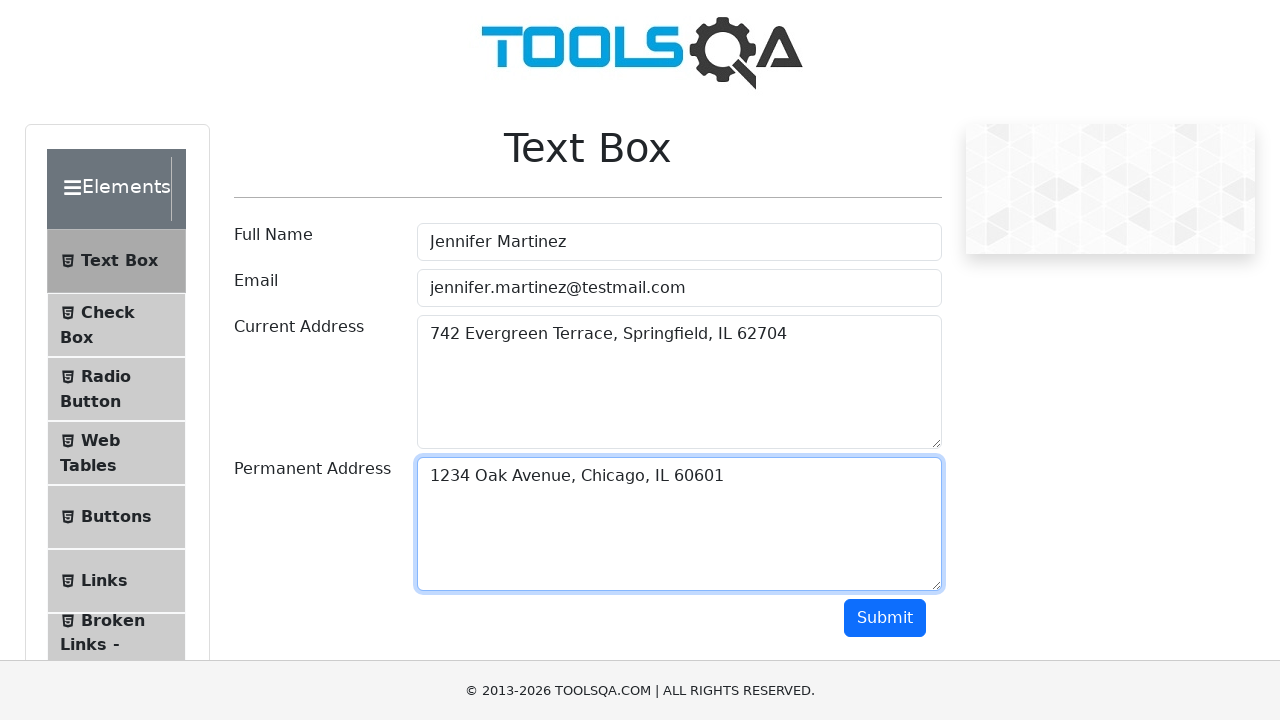